Fills out a practice form with personal information including name, gender, experience, date, profession, tools, continent selection, and multi-selects commands using keyboard controls

Starting URL: https://www.techlistic.com/p/selenium-practice-form.html

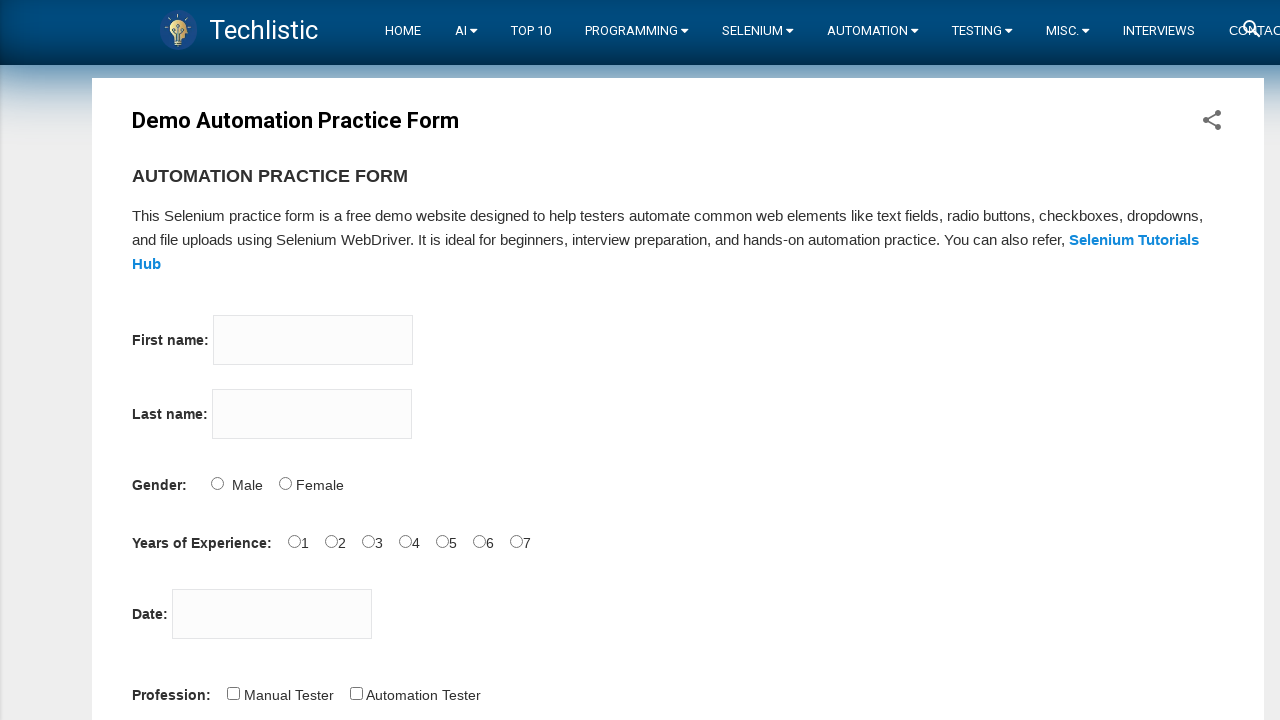

Filled first name field with 'lava' on input[name='firstname']
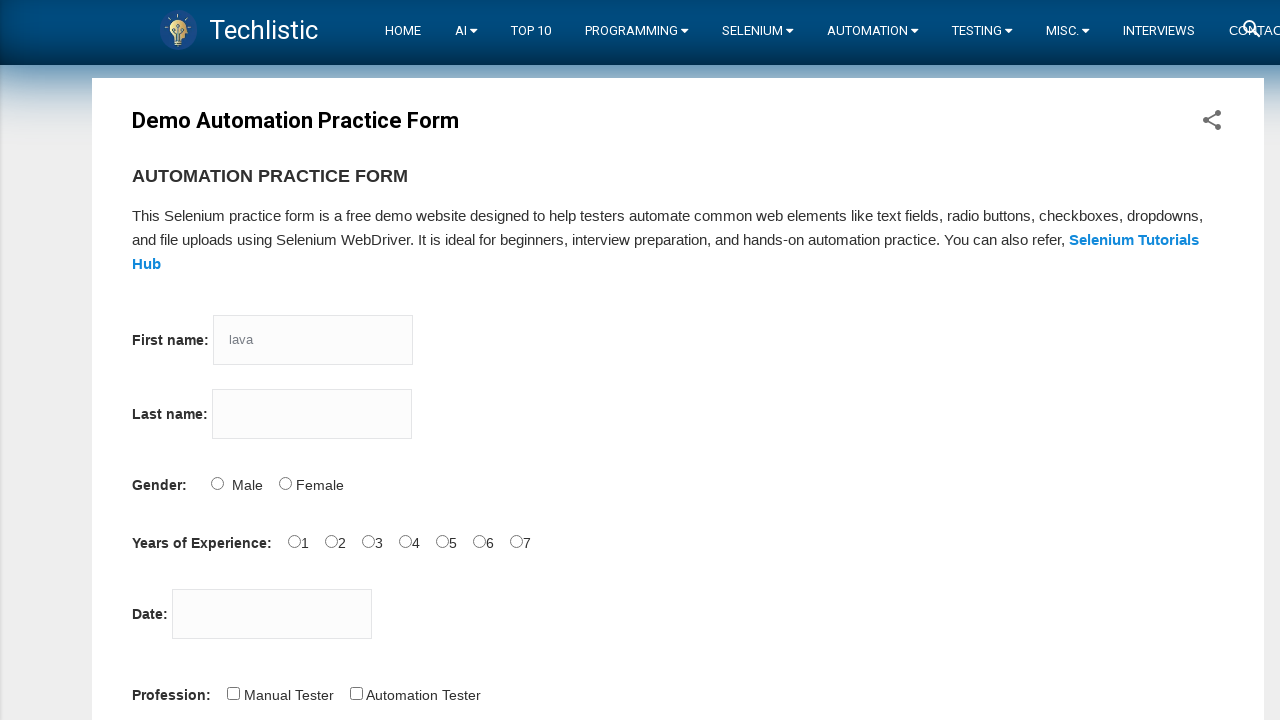

Filled last name field with 'kusha' on input[name='lastname']
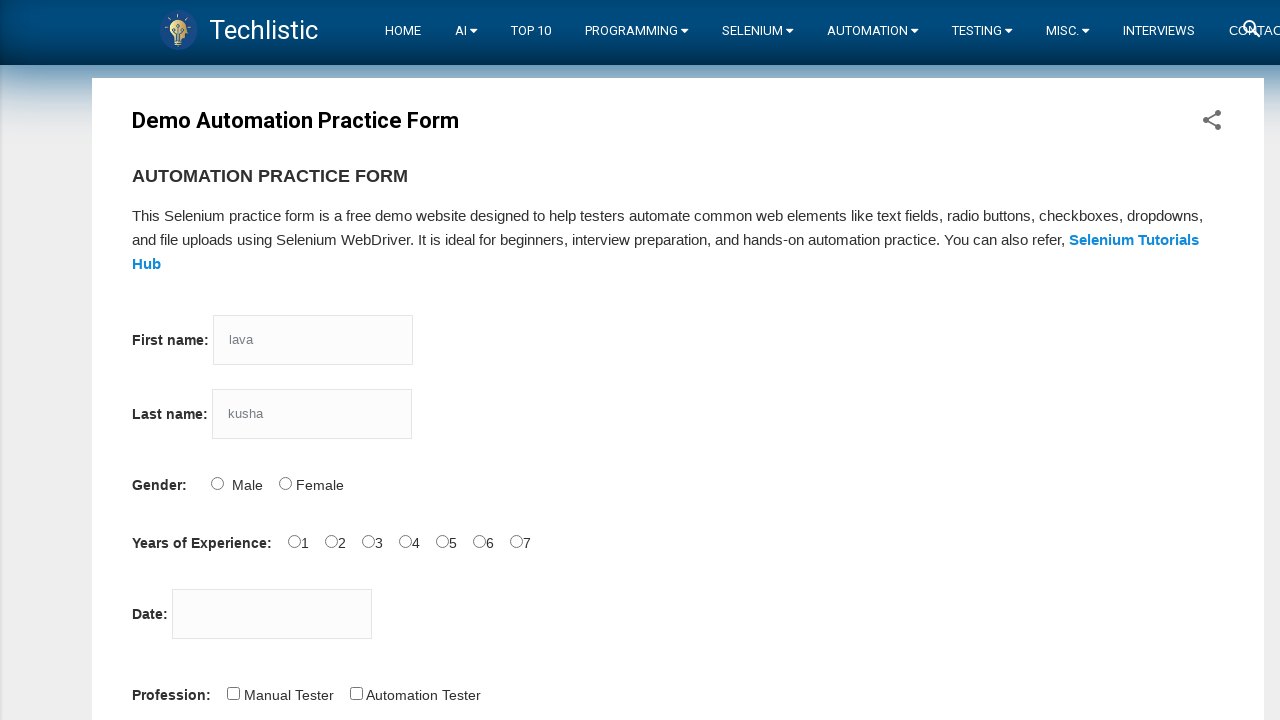

Selected Female gender option at (285, 483) on input#sex-1
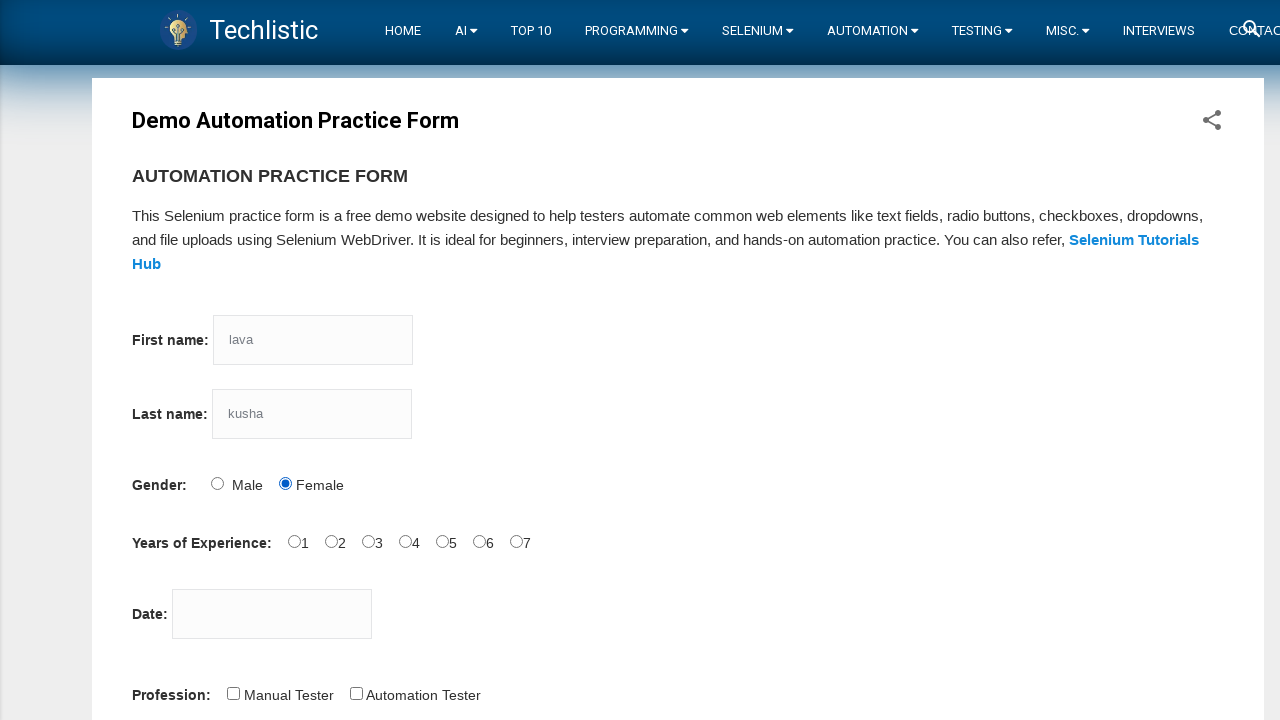

Selected 5 years of experience at (442, 541) on input#exp-4
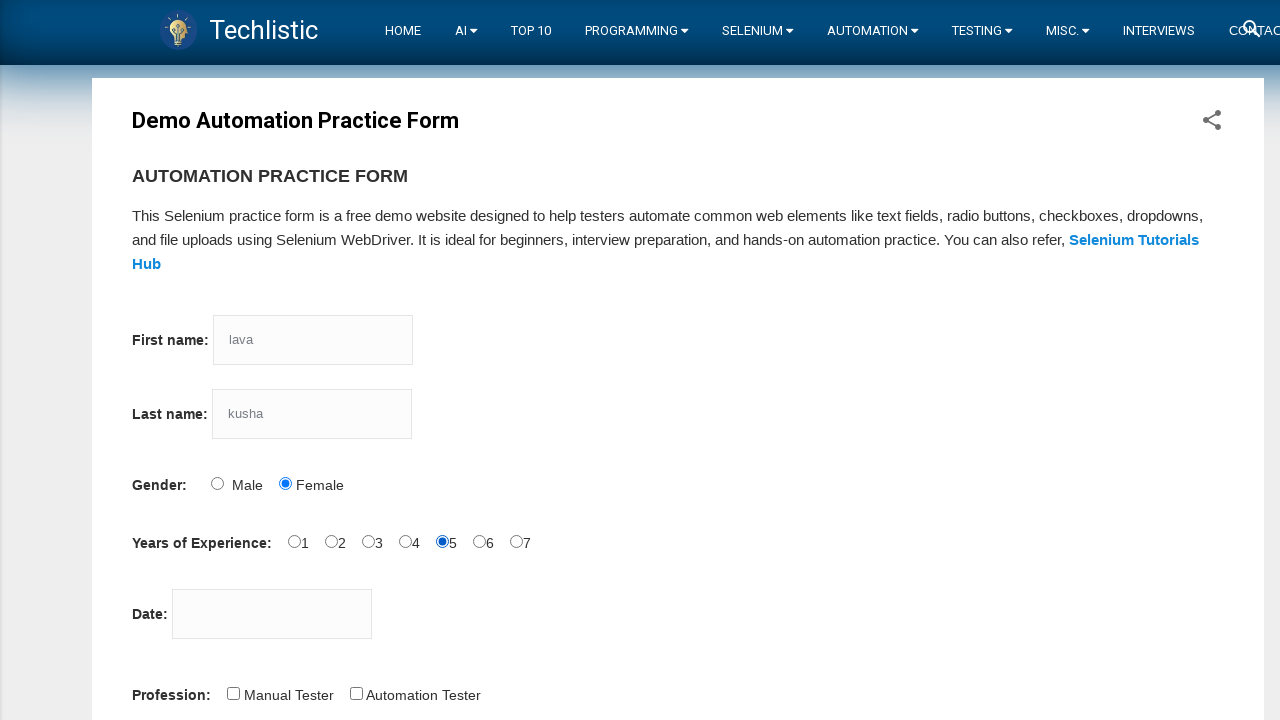

Filled date field with '30-06-1984' on input#datepicker
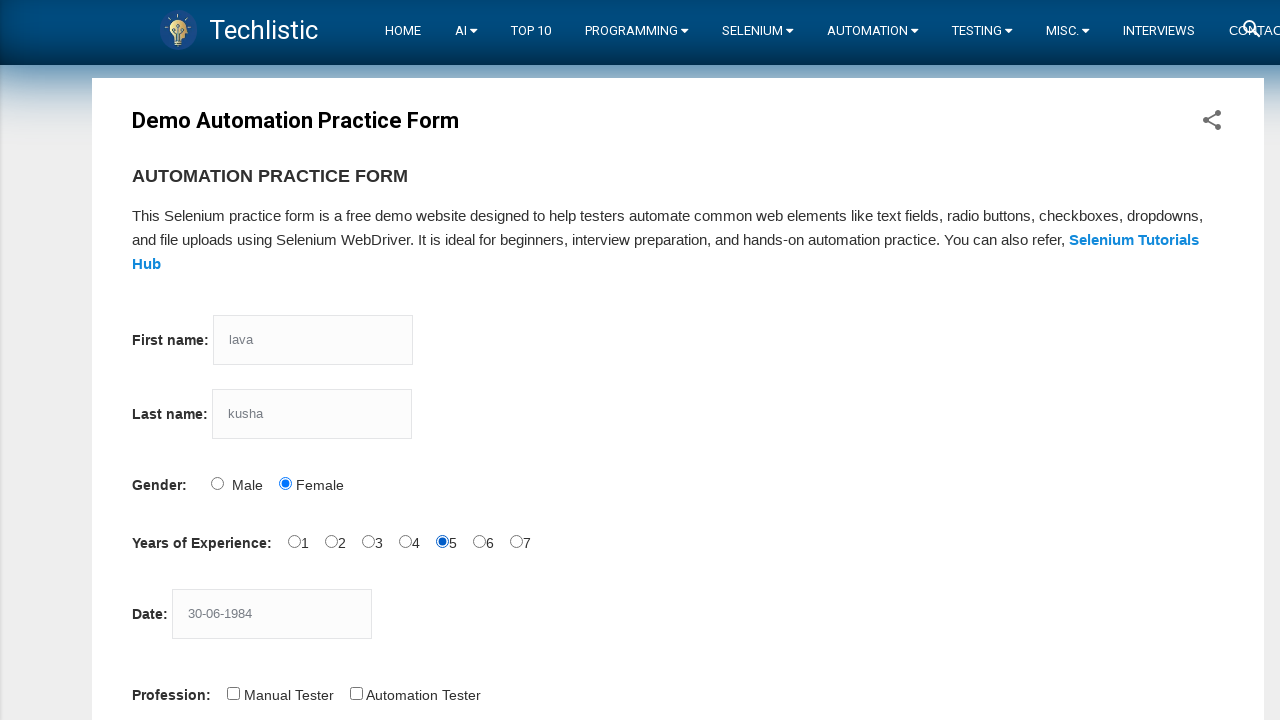

Selected Manual Tester profession at (356, 693) on input#profession-1
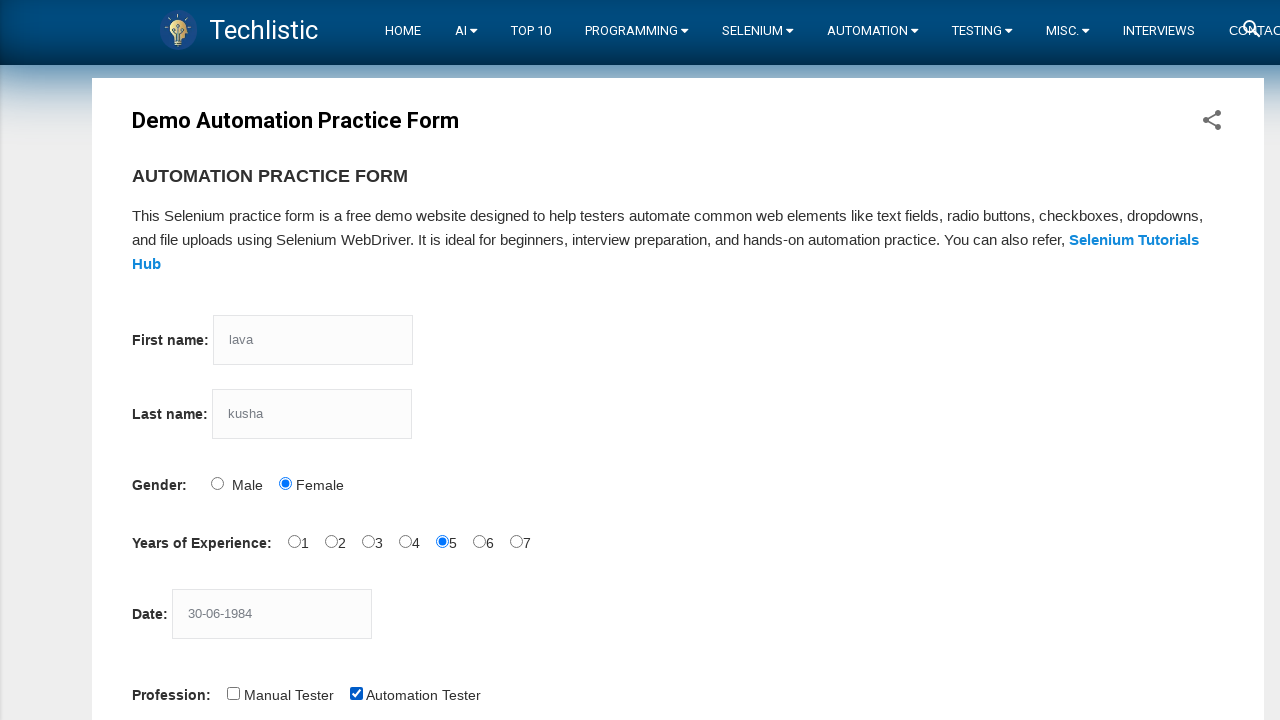

Selected Selenium Webdriver tool at (446, 360) on input#tool-2
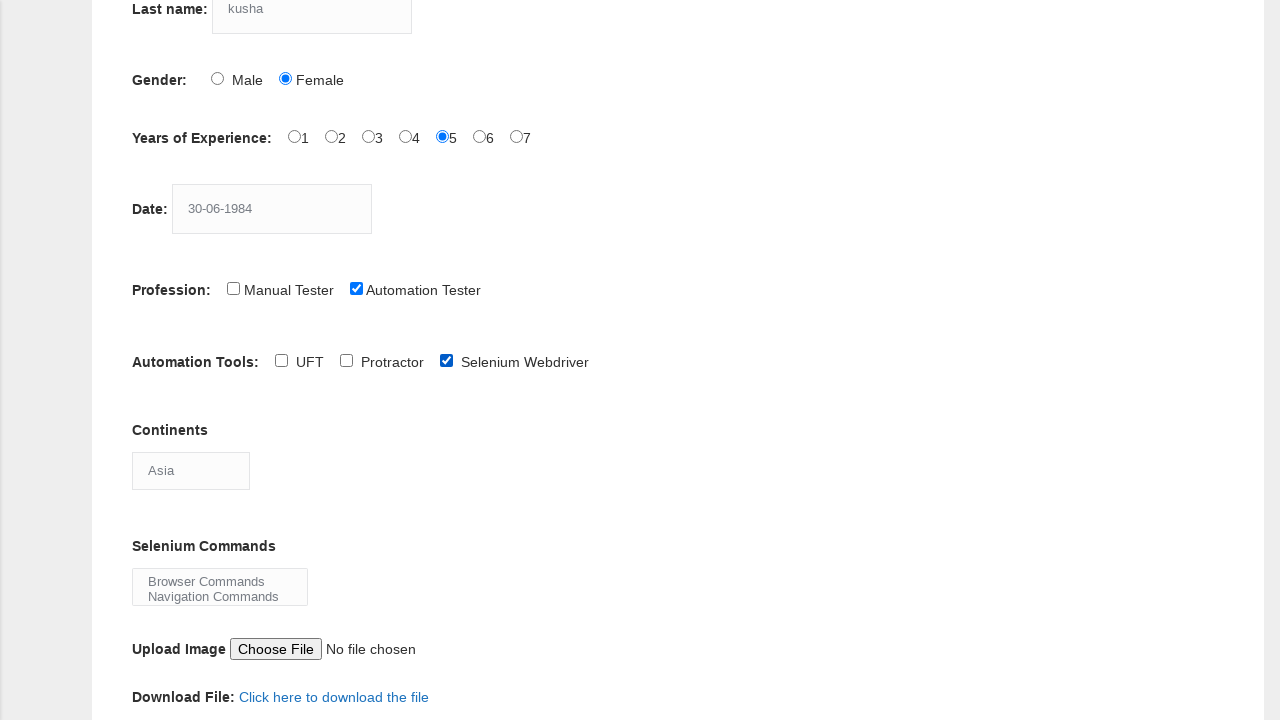

Selected Selenium IDE tool at (346, 360) on input#tool-1
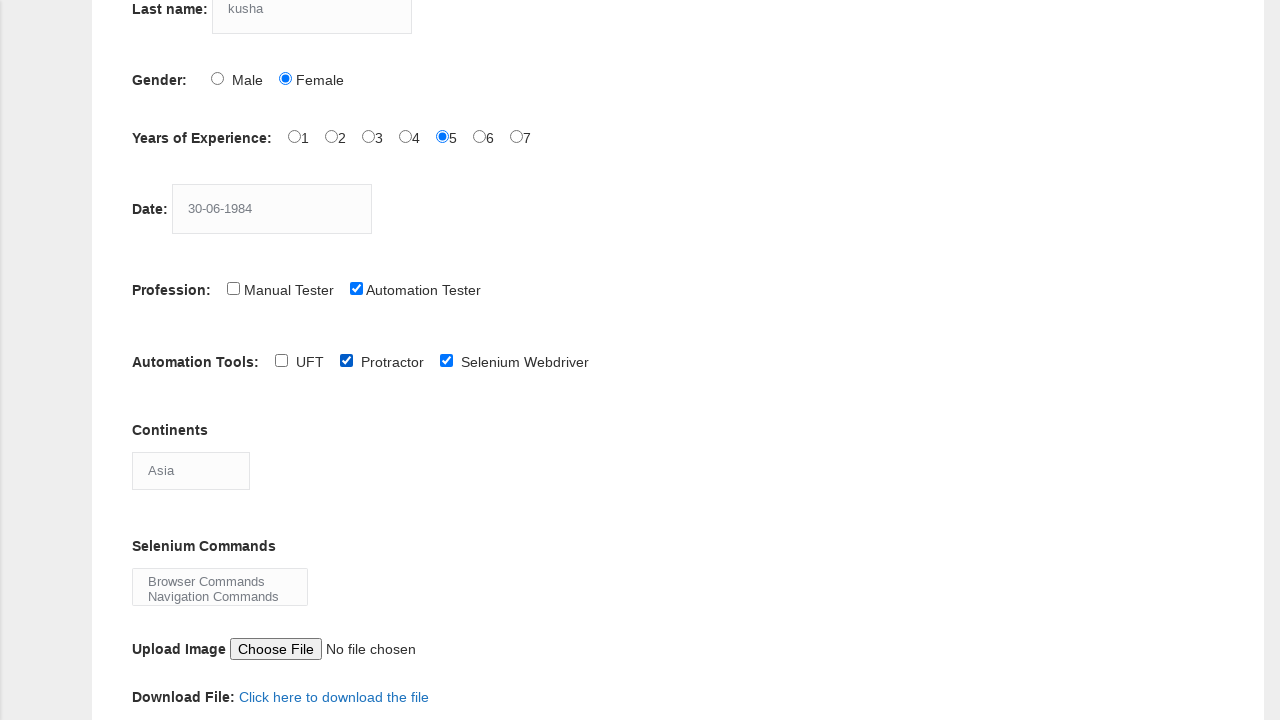

Selected North America continent on select#continents
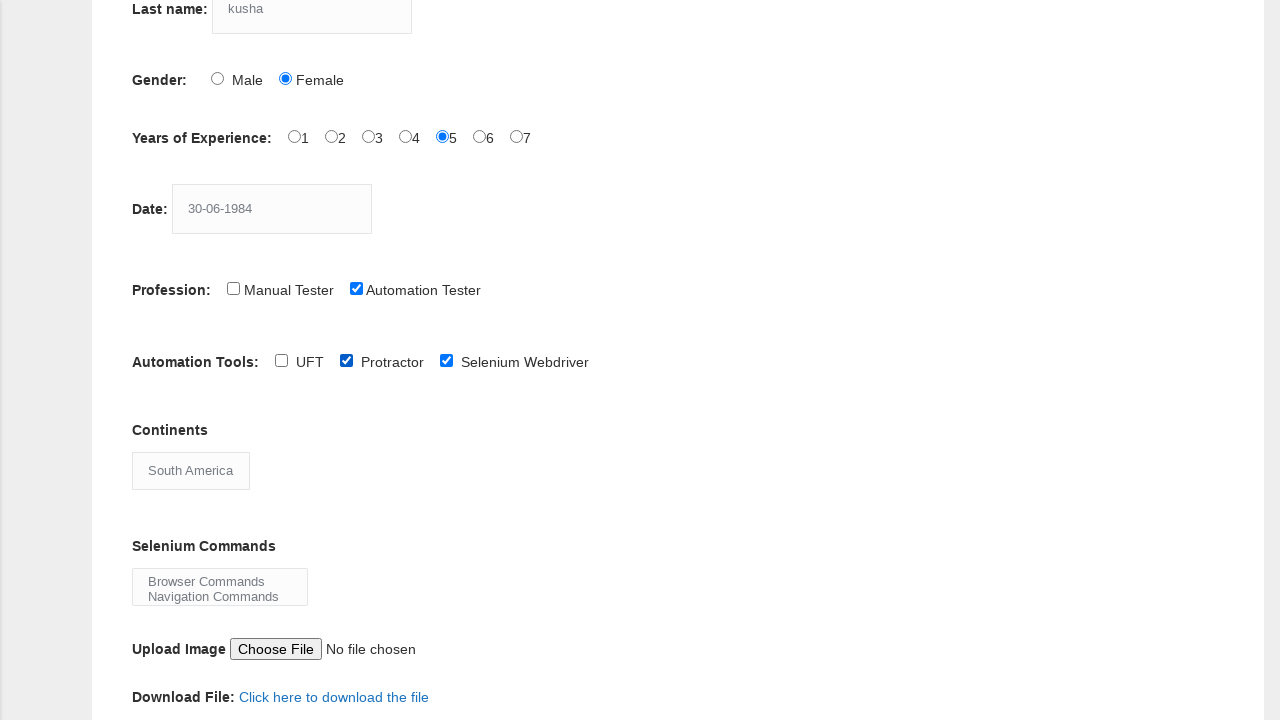

Pressed Control key down for multi-select
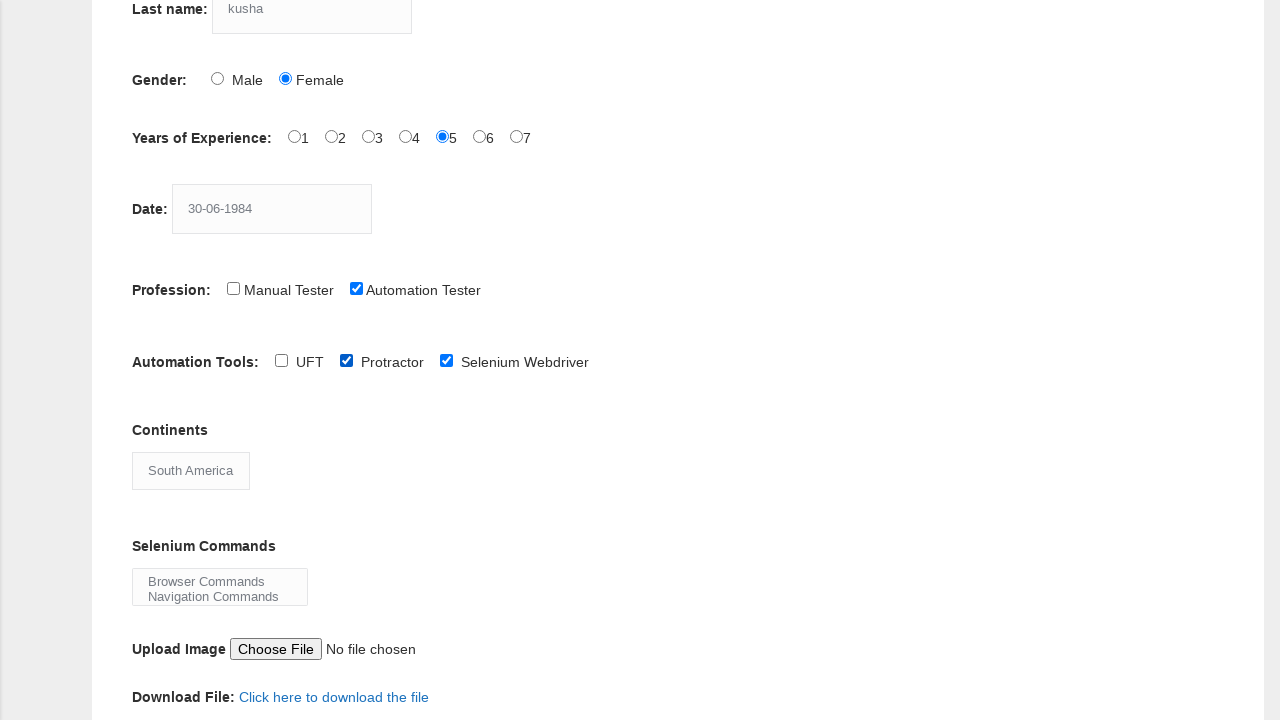

Selected Browser Commands option at (220, 581) on option:has-text('Browser Commands')
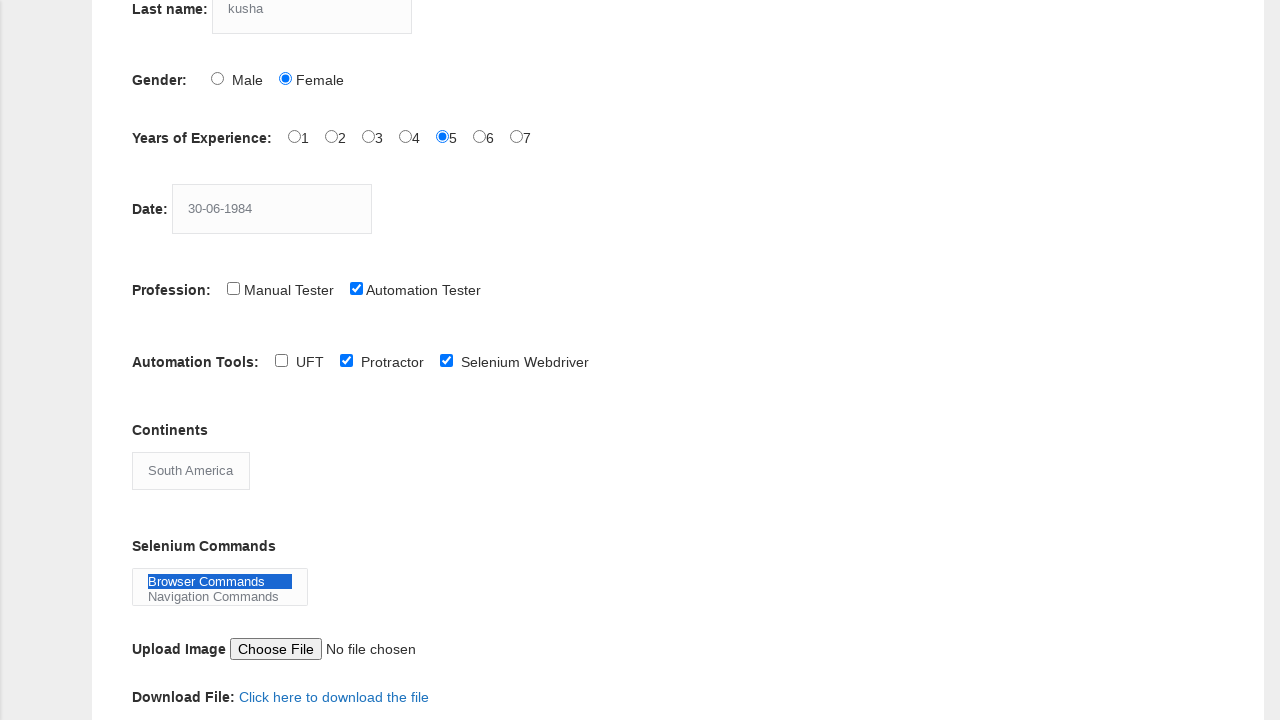

Selected Switch Commands option at (220, 586) on option:has-text('Switch Commands')
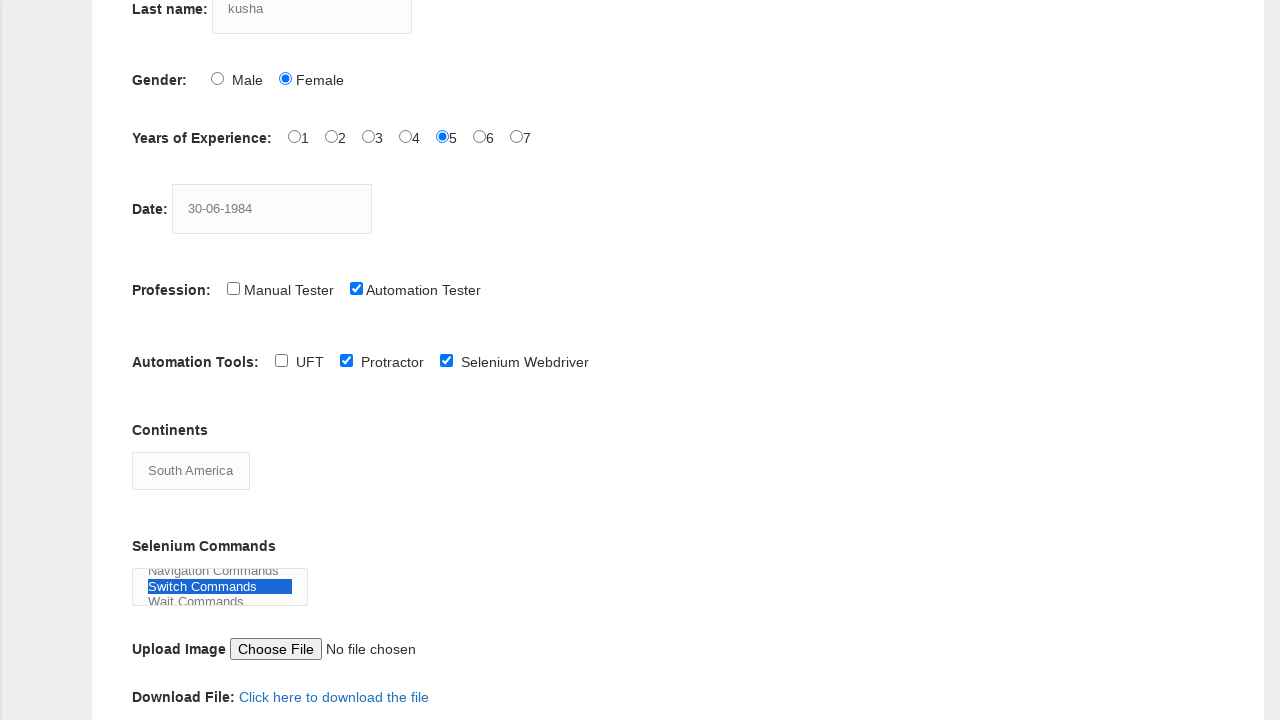

Selected WebElement Commands option at (220, 592) on option:has-text('WebElement Commands')
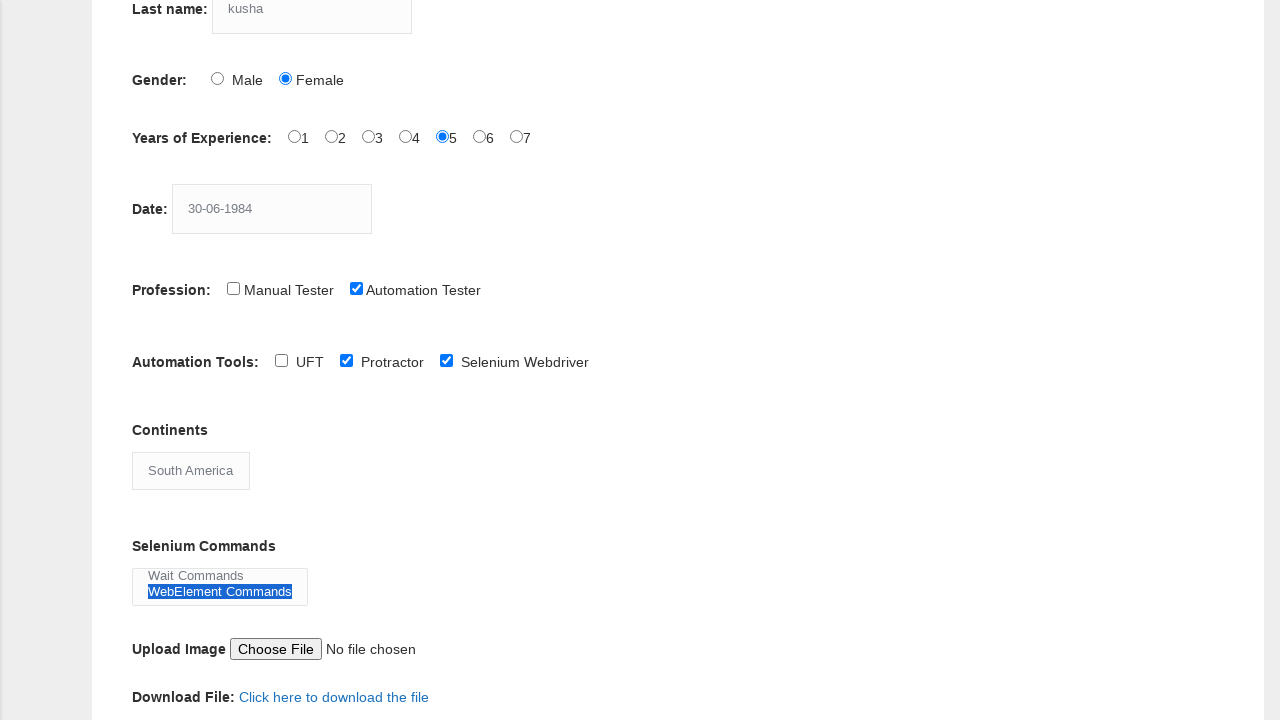

Released Control key to complete multi-select
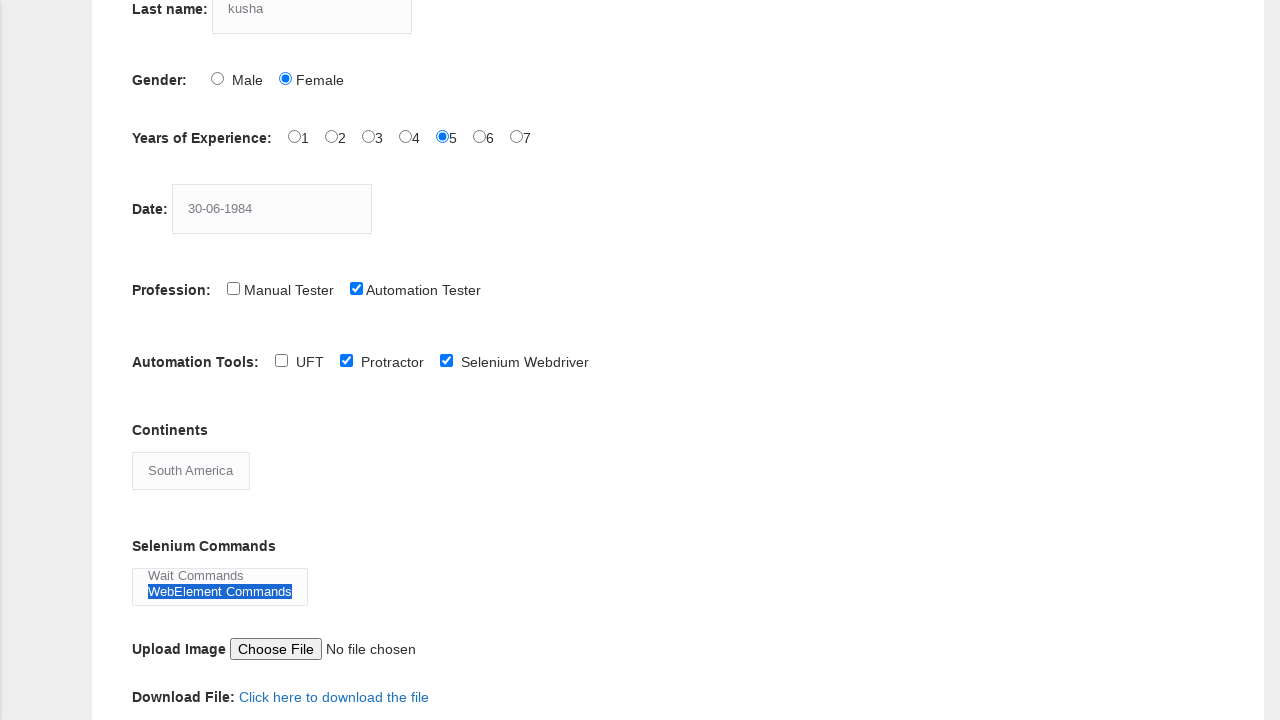

Clicked photo upload button at (366, 648) on input#photo
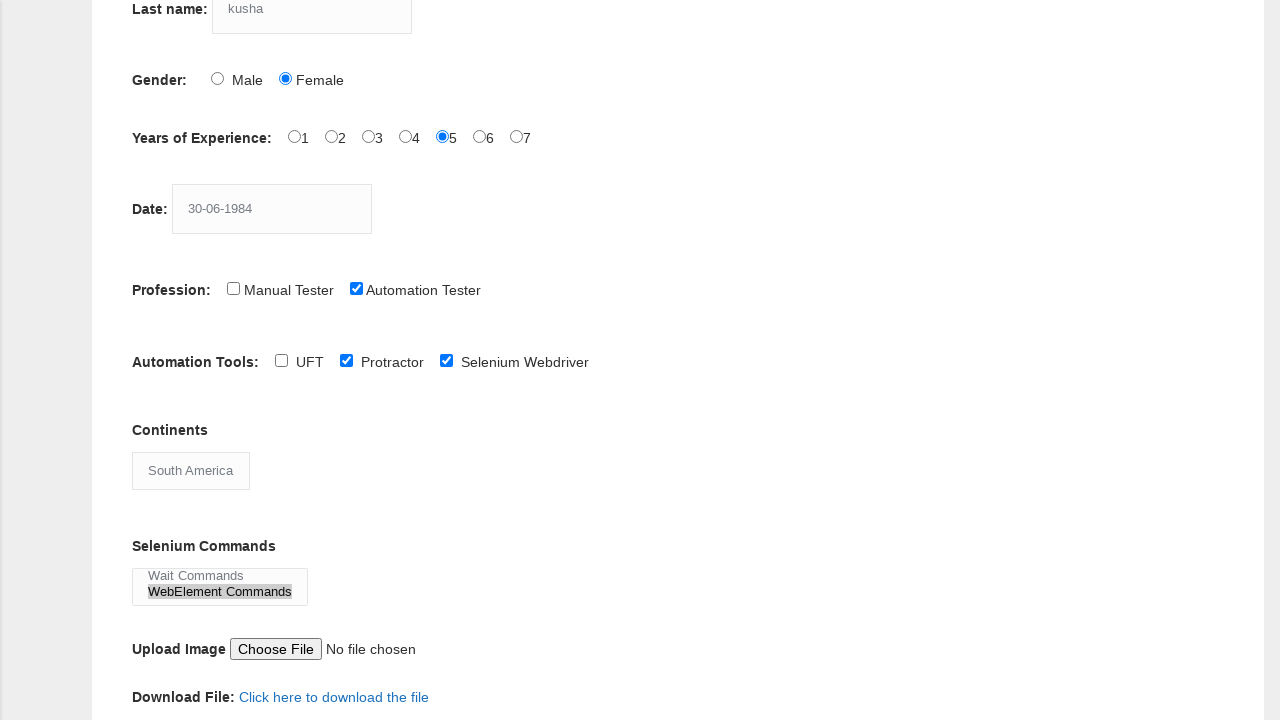

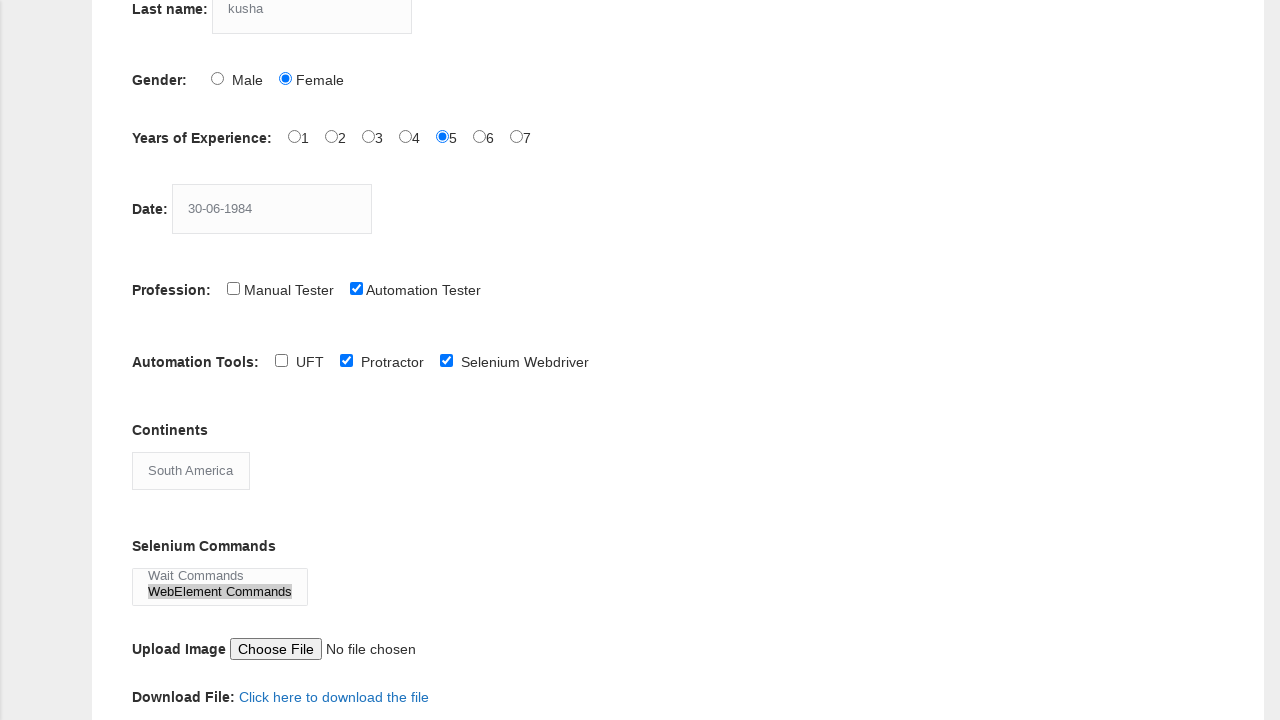